Navigates to Form Authentication page and verifies the h2 heading text

Starting URL: https://the-internet.herokuapp.com/

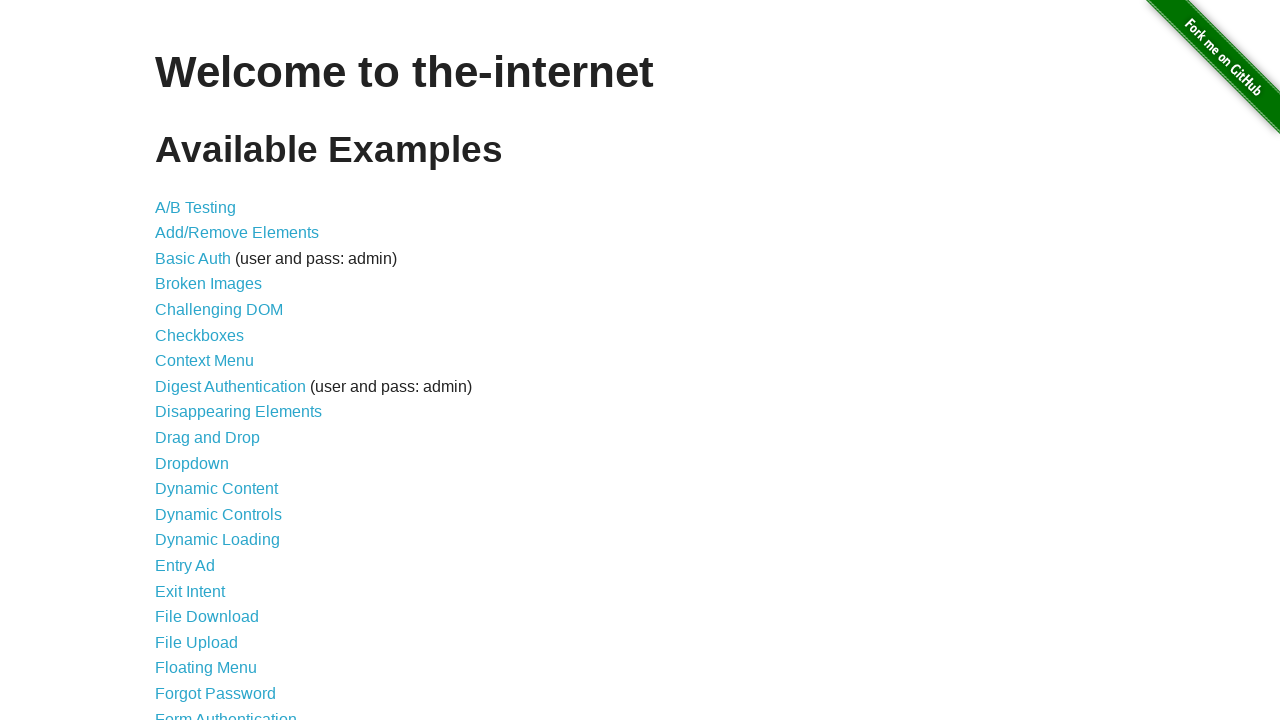

Navigated to the-internet.herokuapp.com home page
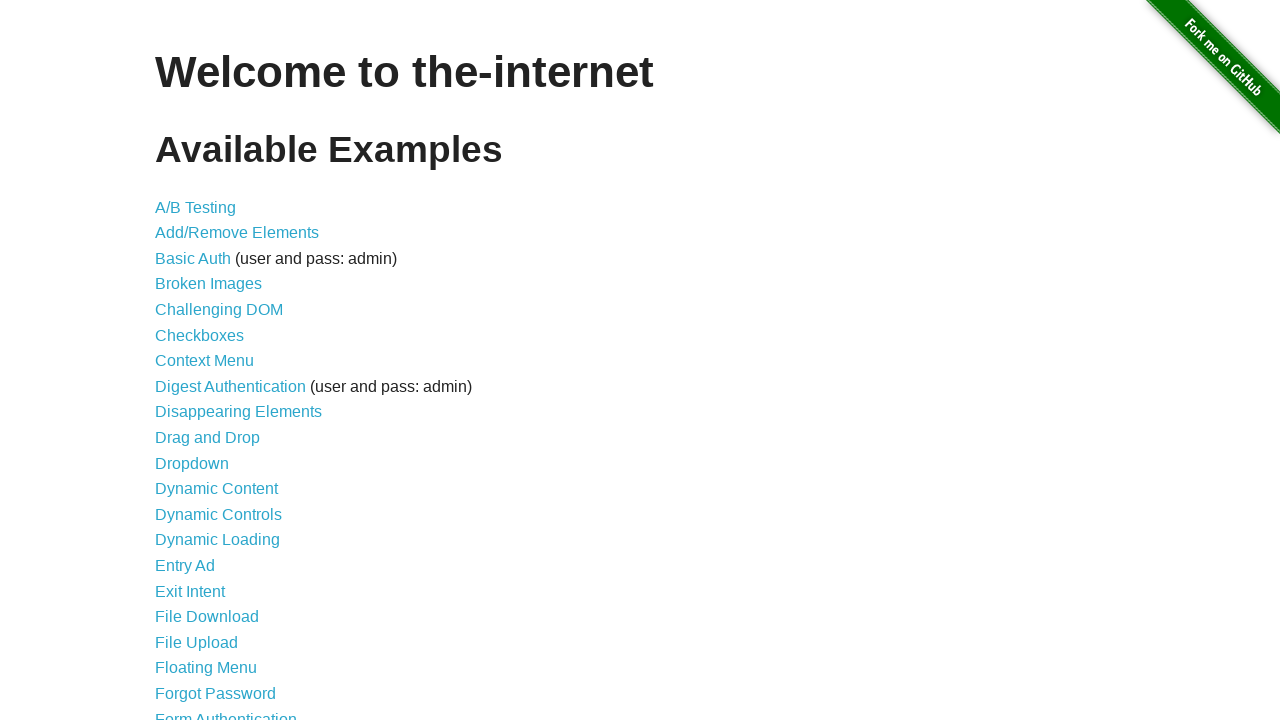

Clicked on Form Authentication link at (226, 712) on text=Form Authentication
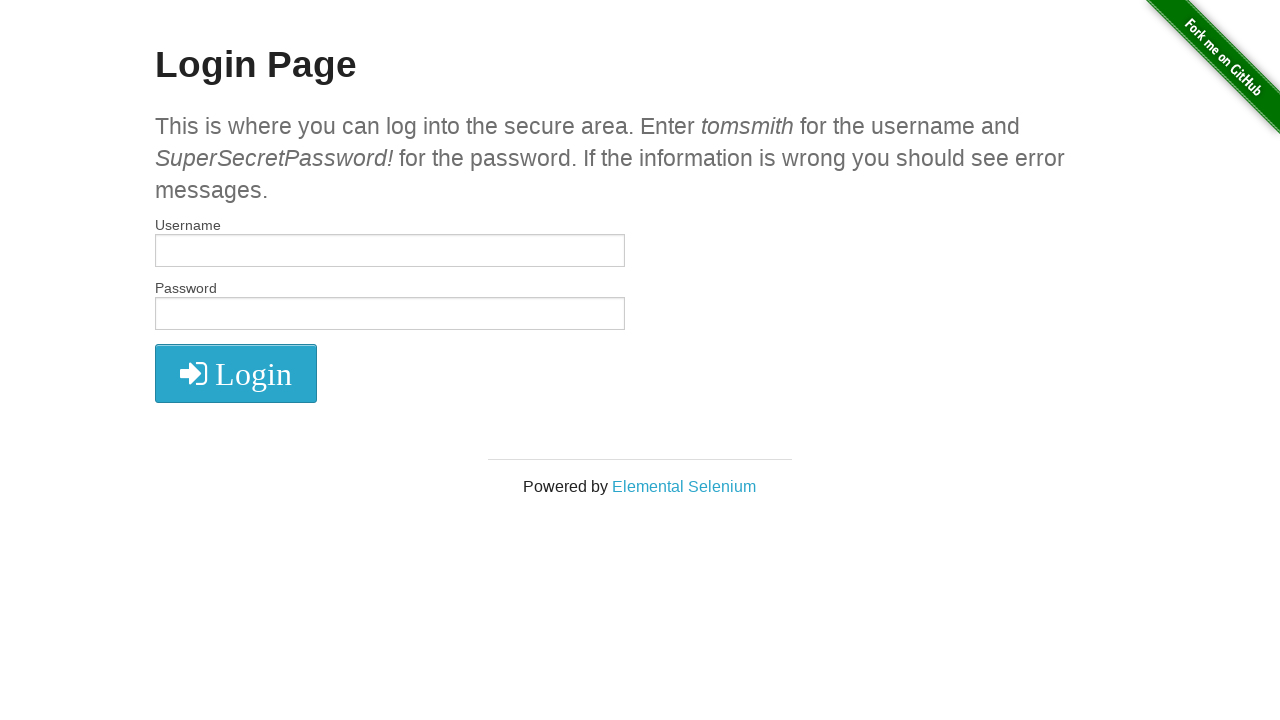

h2 element loaded and is visible
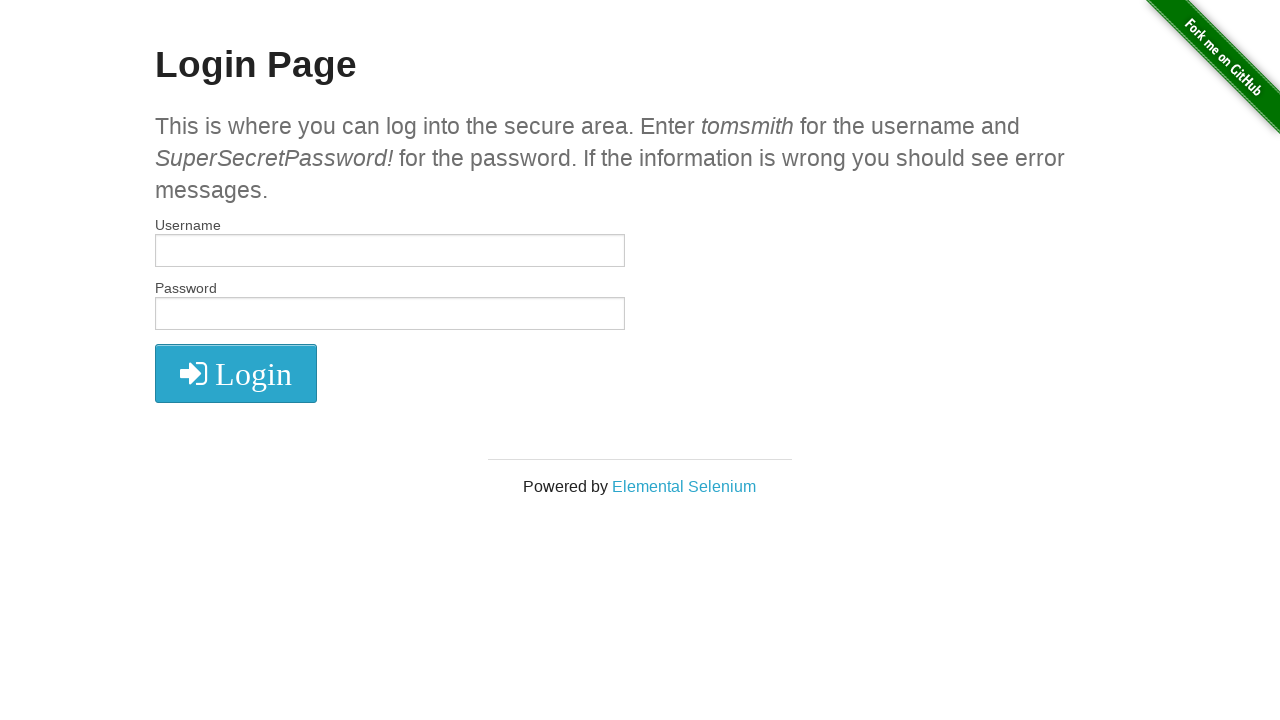

Verified h2 heading text is 'Login Page'
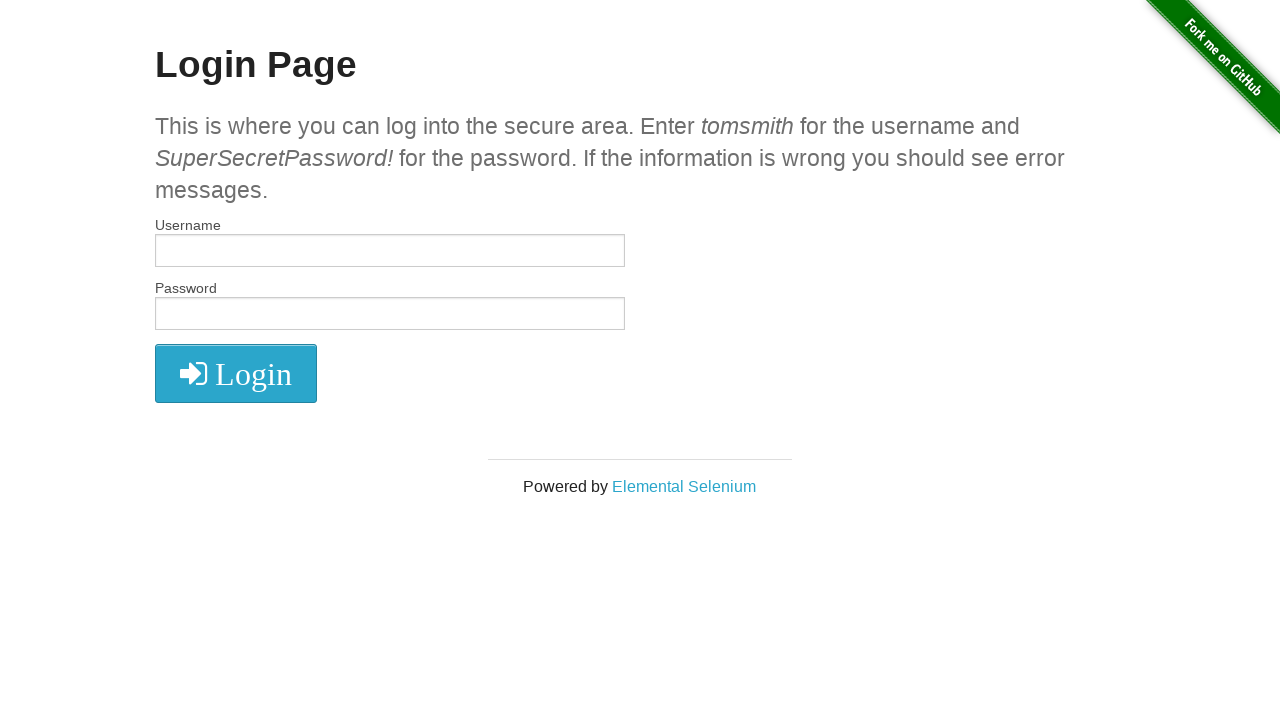

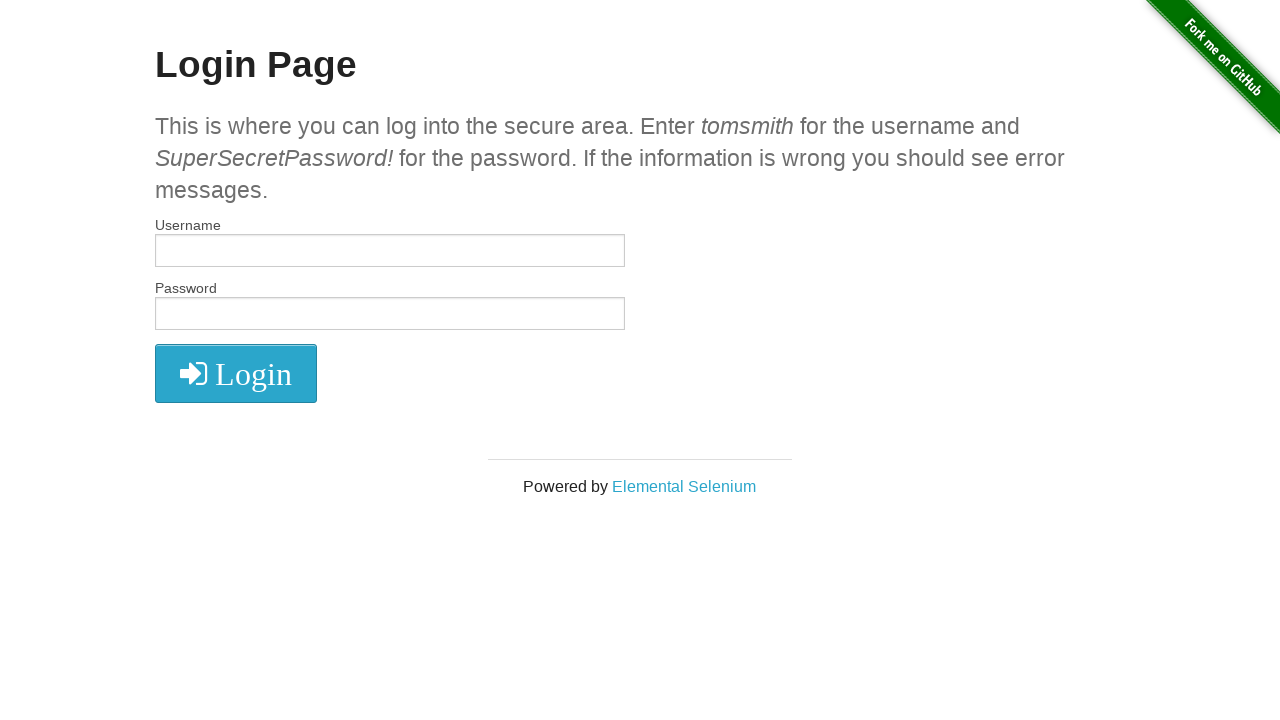